Tests date picker functionality by selecting a specific date (December 25, 1990) from a calendar widget

Starting URL: https://www.dummyticket.com/dummy-ticket-for-visa-application/

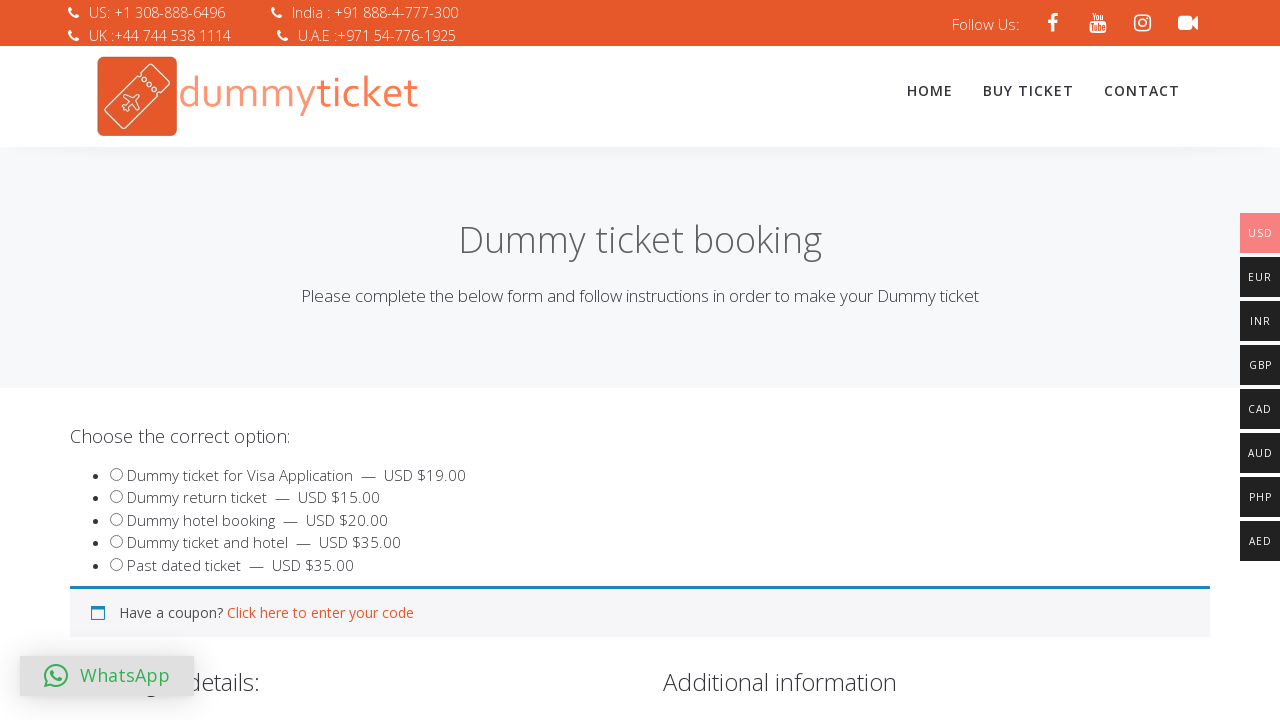

Clicked on date of birth field to open date picker at (344, 360) on xpath=//*[@id="dob"]
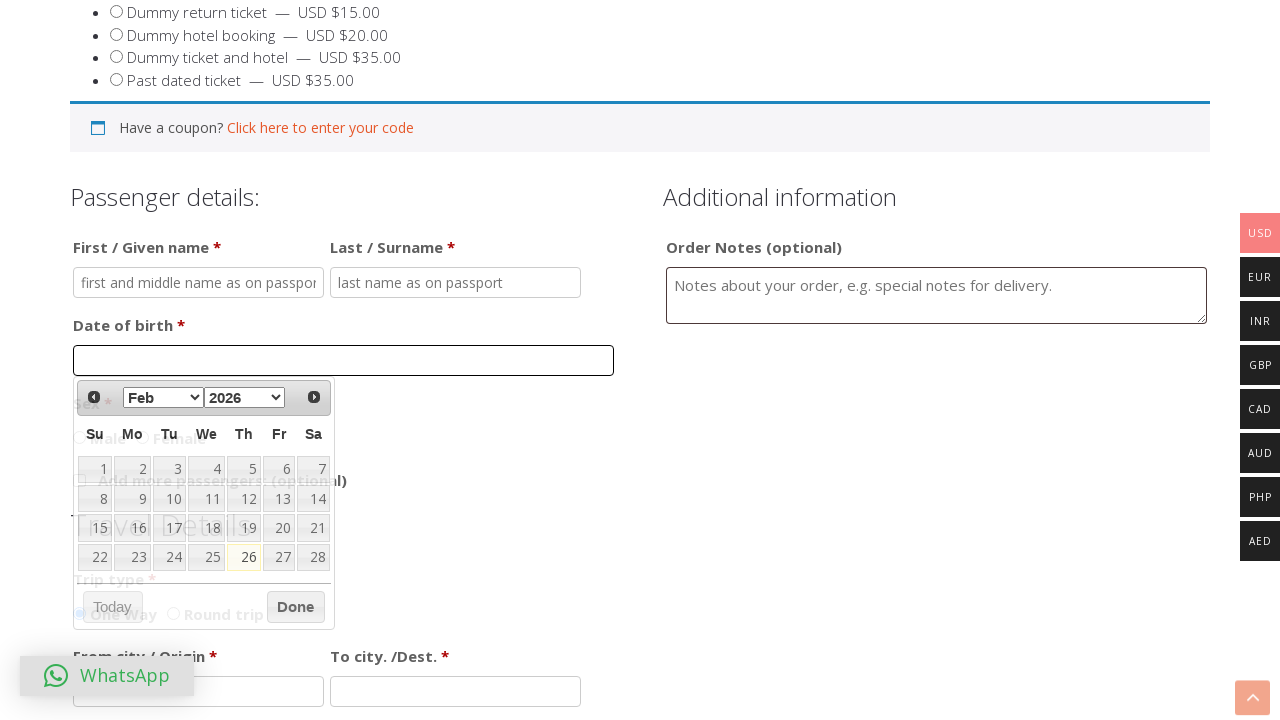

Selected December from month dropdown on //*[@id="ui-datepicker-div"]/div[1]/div/select[1]
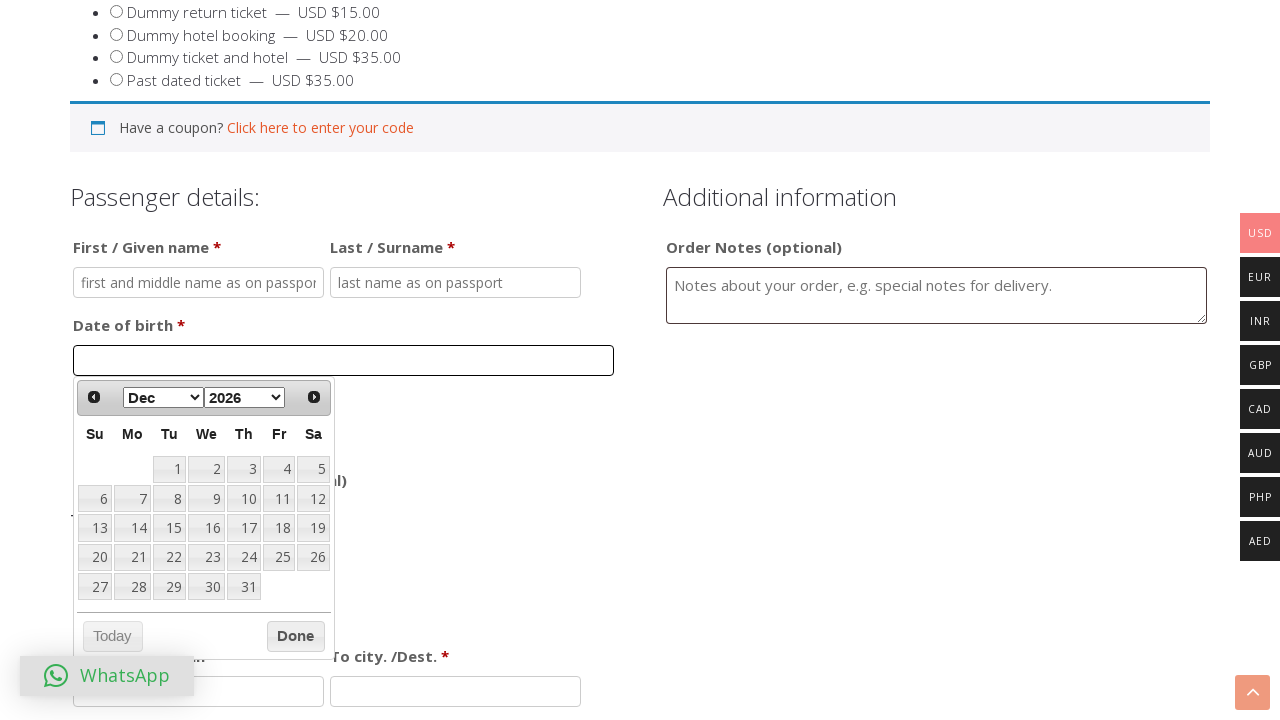

Selected 1990 from year dropdown on //*[@id="ui-datepicker-div"]/div[1]/div/select[2]
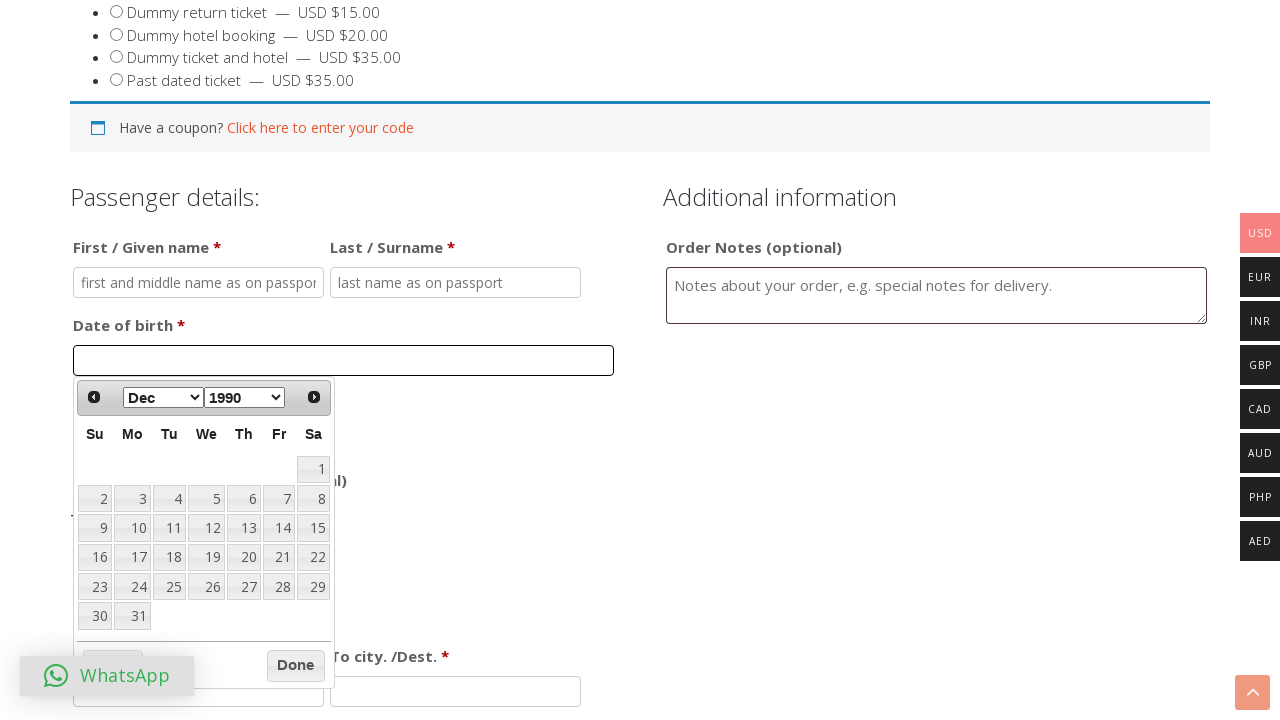

Clicked on day 25 in the calendar to select December 25, 1990 at (169, 587) on xpath=//table[@class='ui-datepicker-calendar']/tbody/tr/td/a[text()='25']
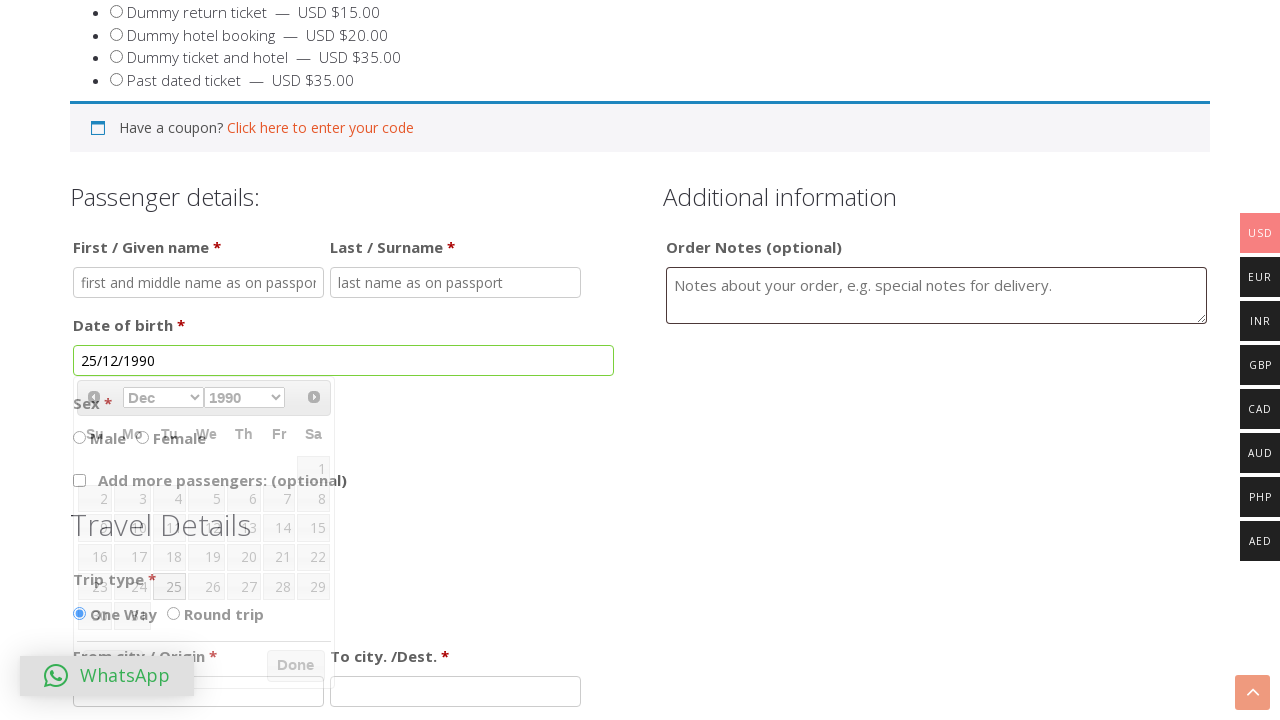

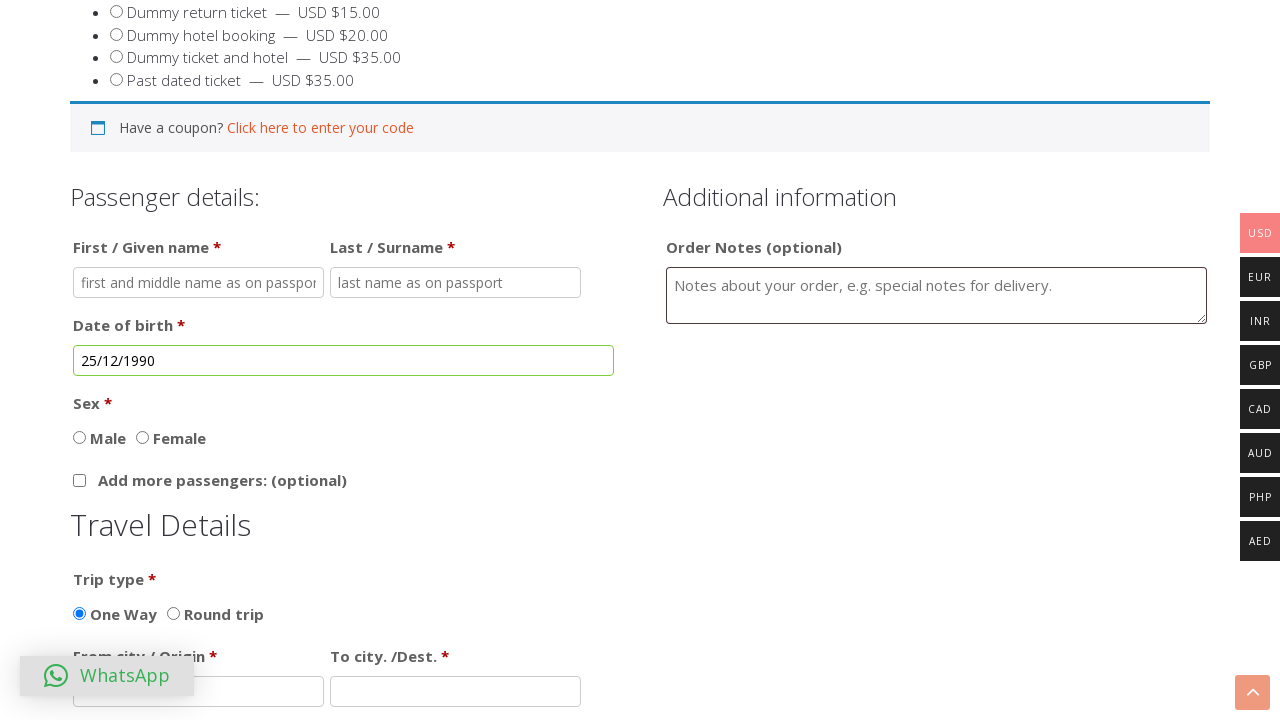